Tests static dropdown functionality by selecting a currency option (AED) from a dropdown menu and verifying the selection was successful.

Starting URL: https://rahulshettyacademy.com/dropdownsPractise/

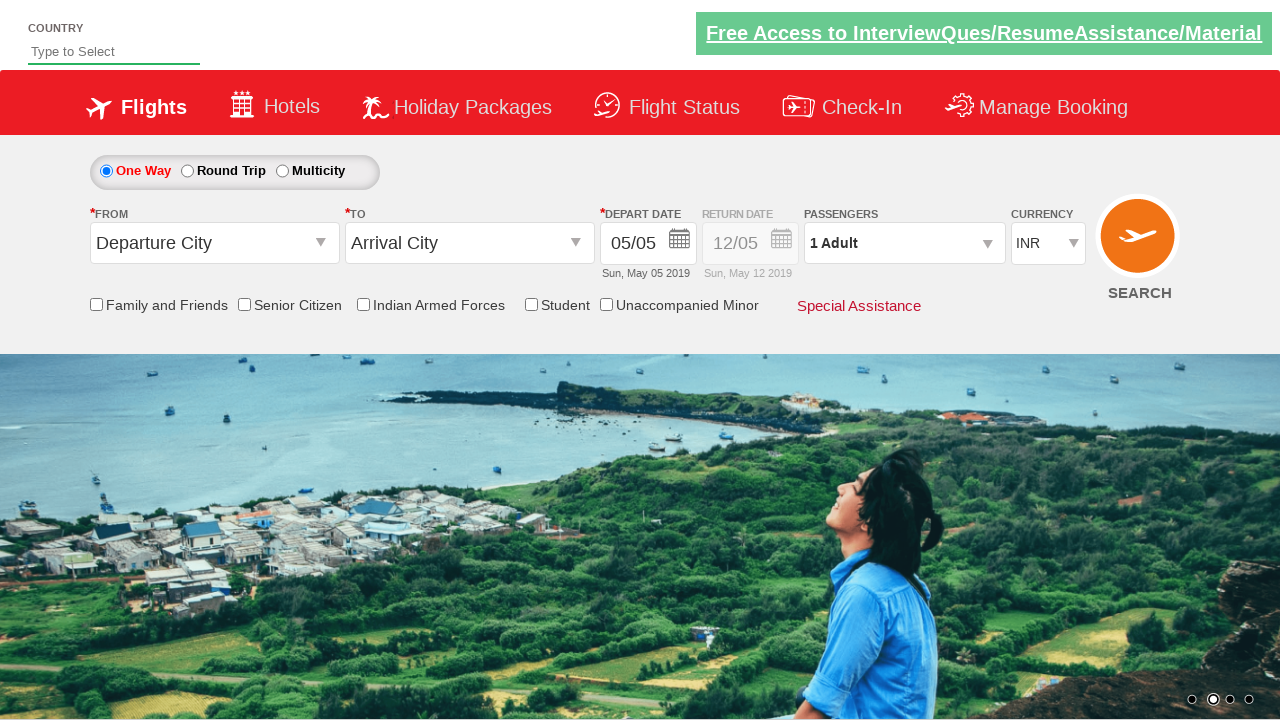

Currency dropdown became visible
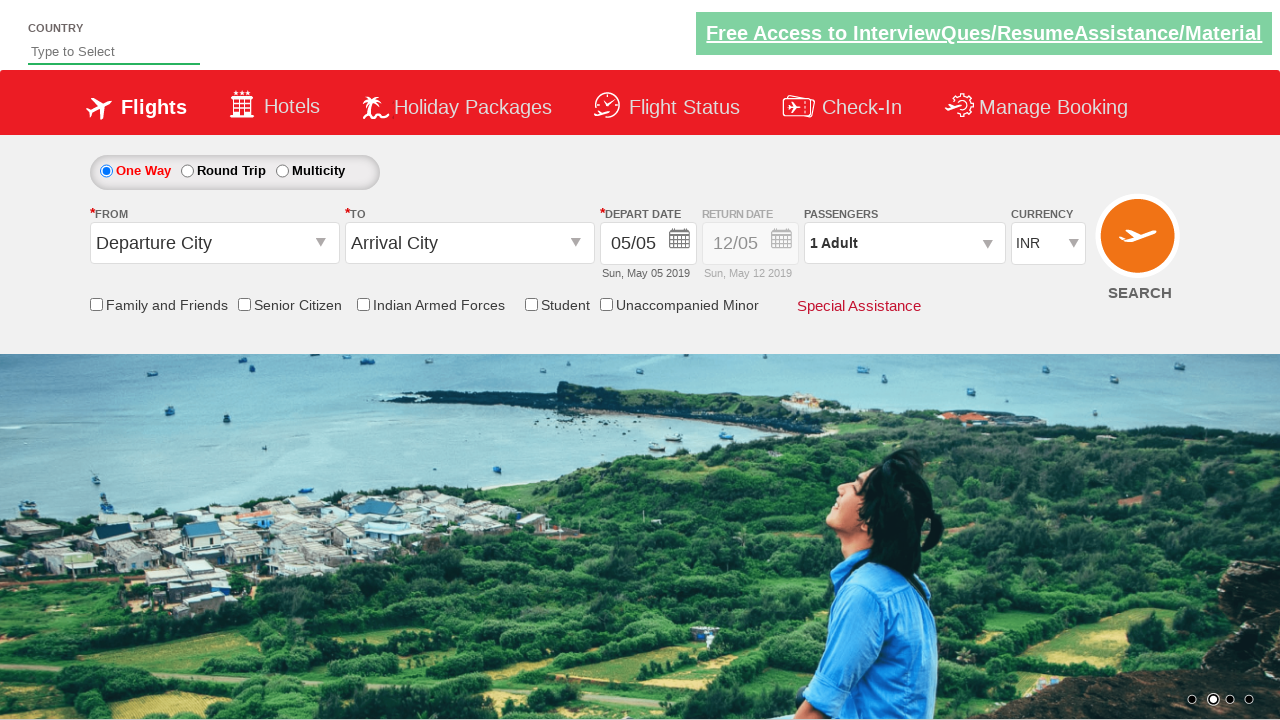

Selected 'AED' from the currency dropdown on #ctl00_mainContent_DropDownListCurrency
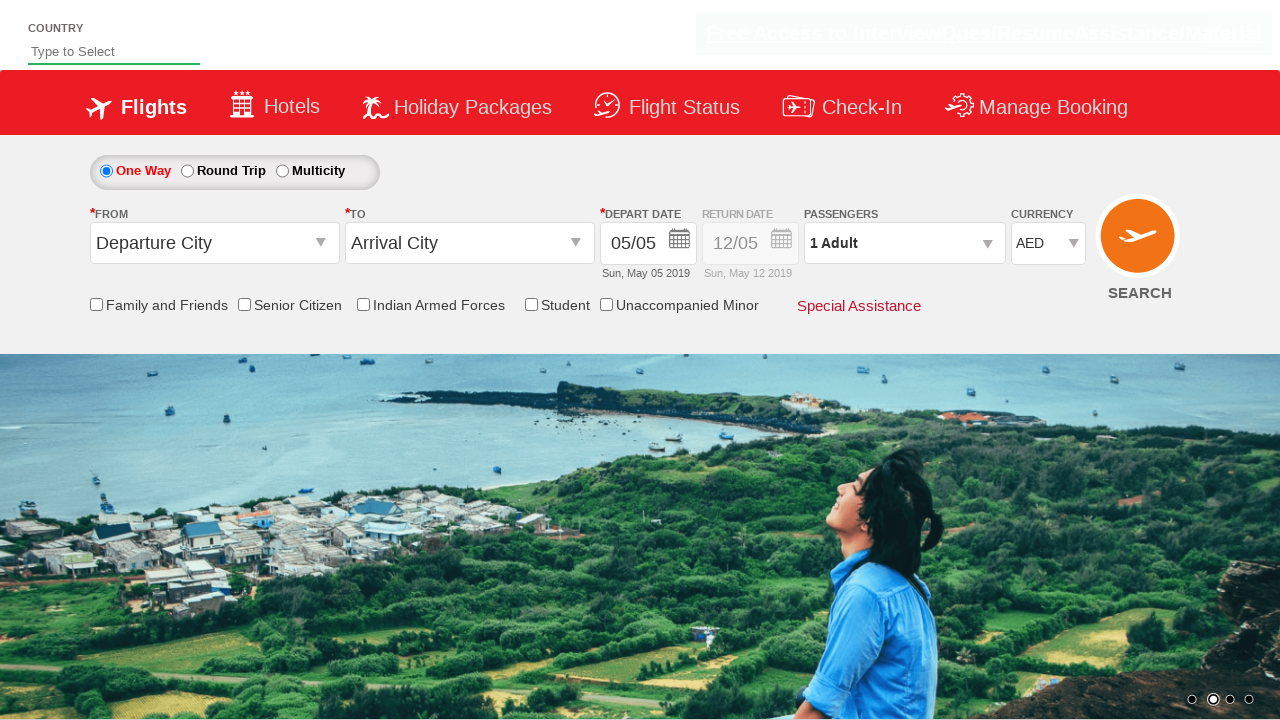

Retrieved the input value of the selected currency dropdown option
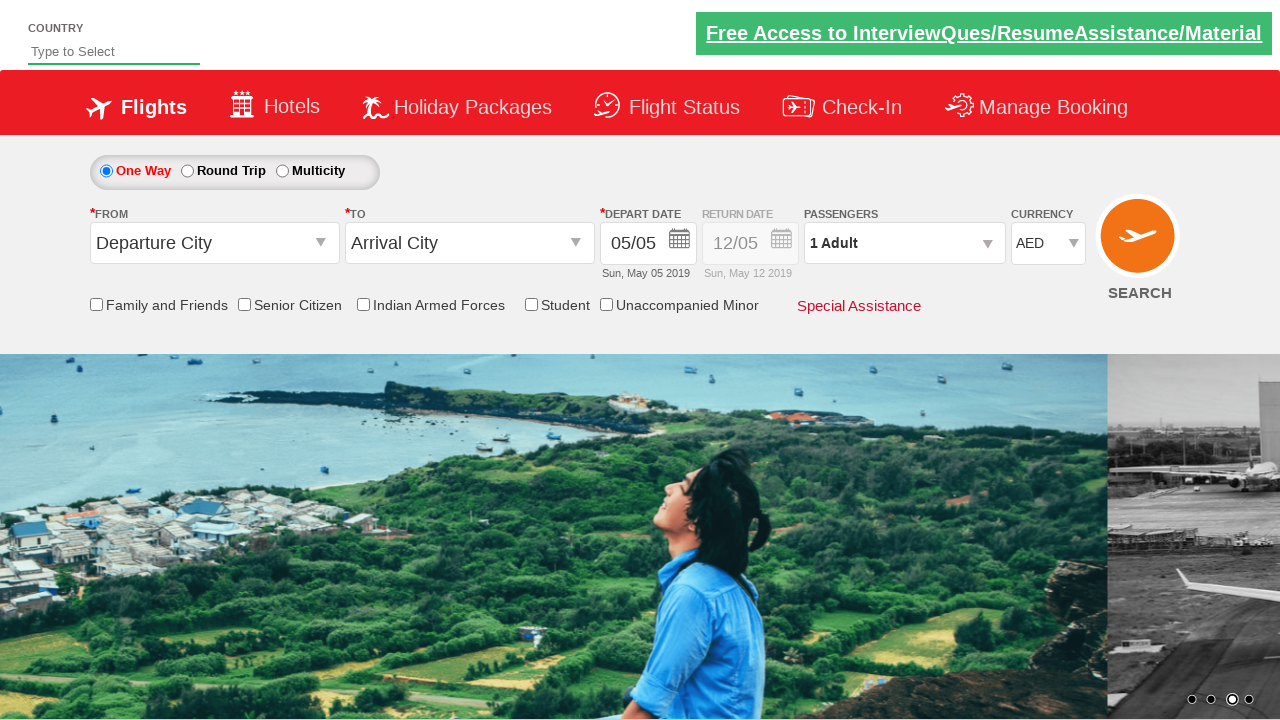

Retrieved the text content of the checked option in the currency dropdown
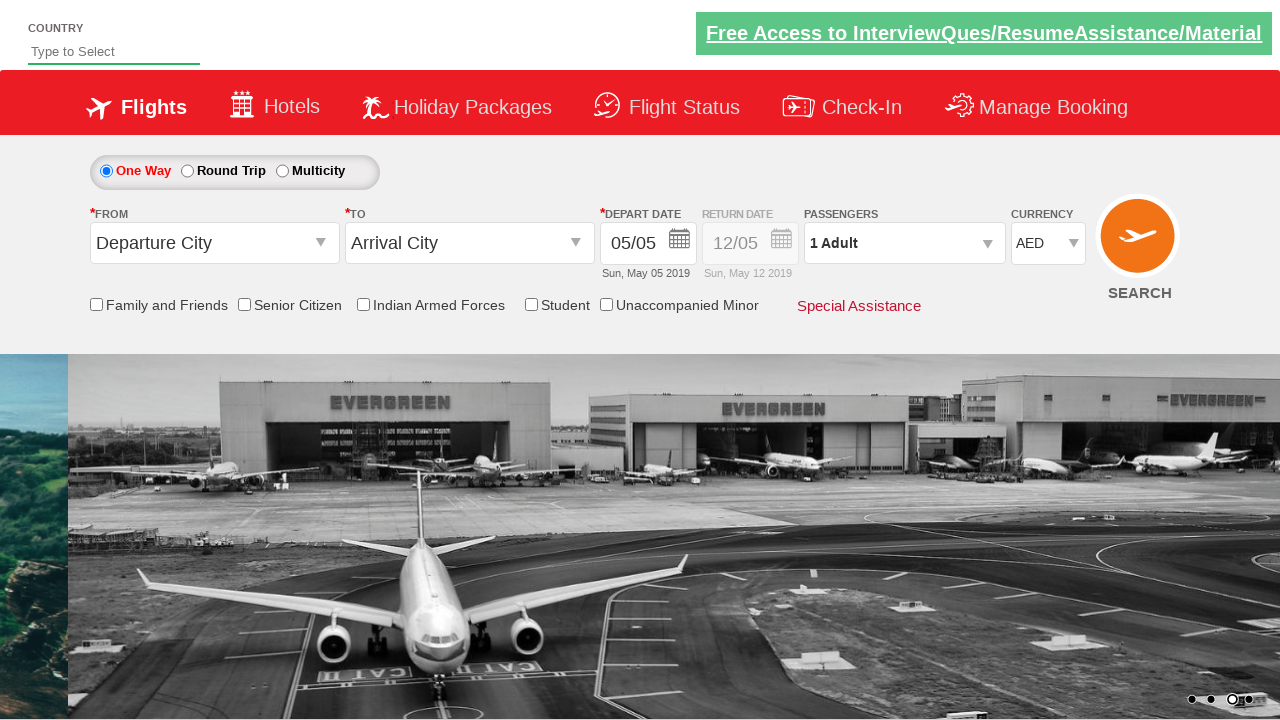

Assertion passed: Selected currency is 'AED'
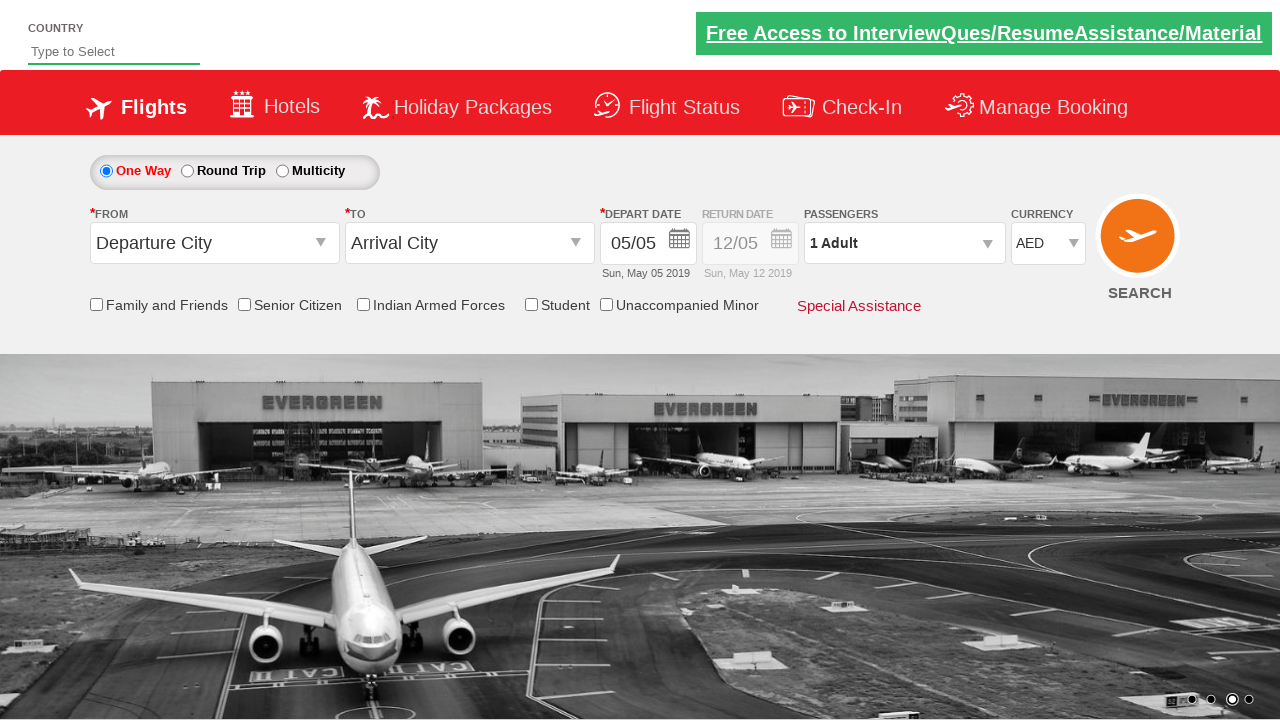

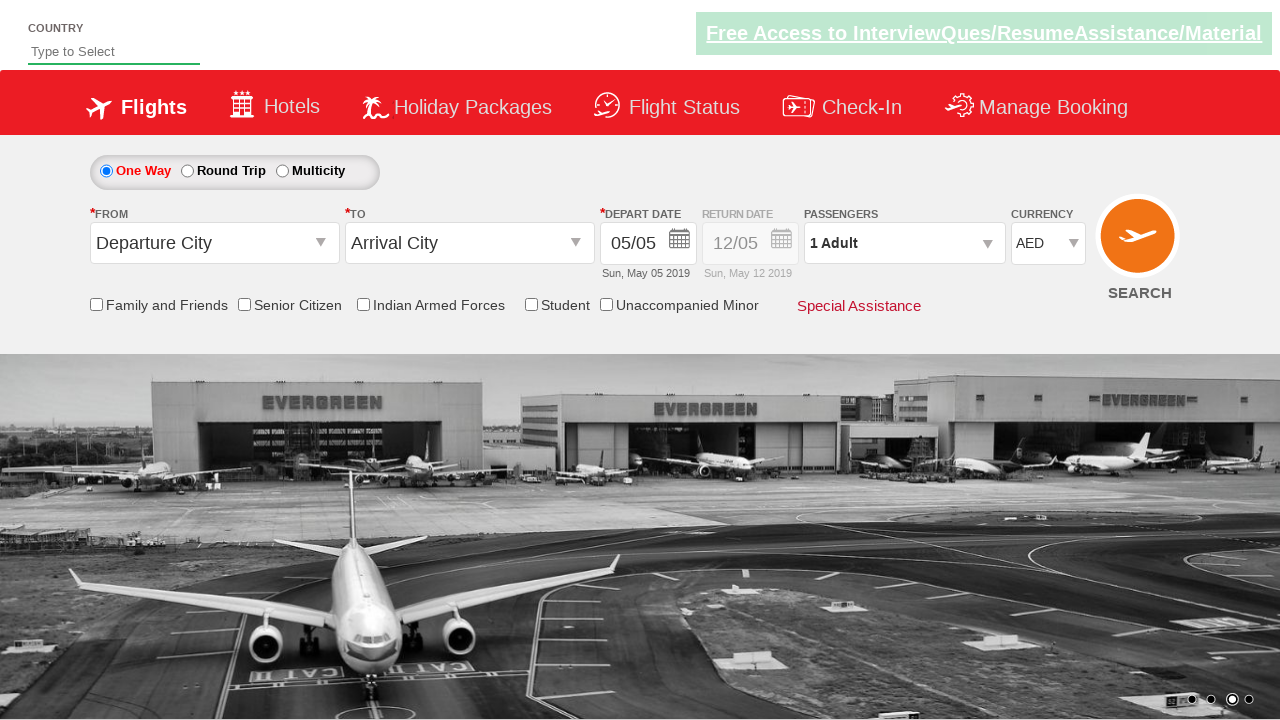